Navigates to the DemoBlaze store homepage and verifies the page title is "STORE" to confirm correct page landing.

Starting URL: https://www.demoblaze.com/

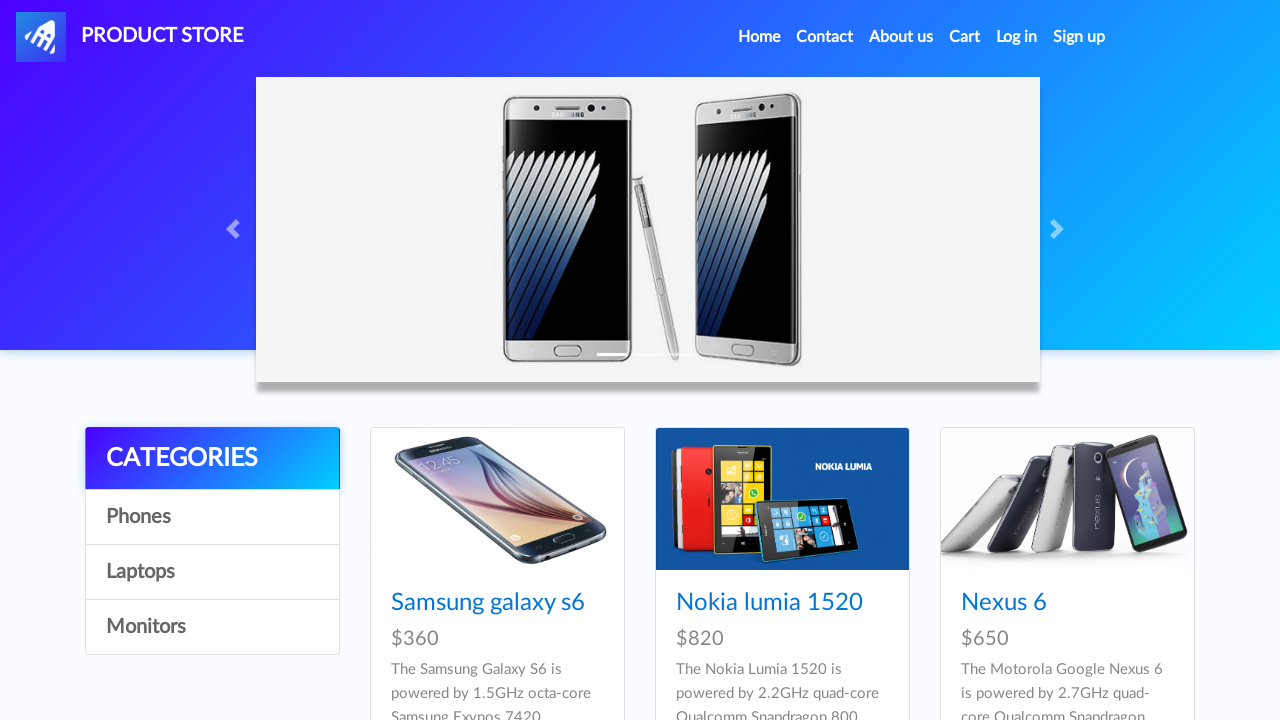

Navigated to DemoBlaze store homepage
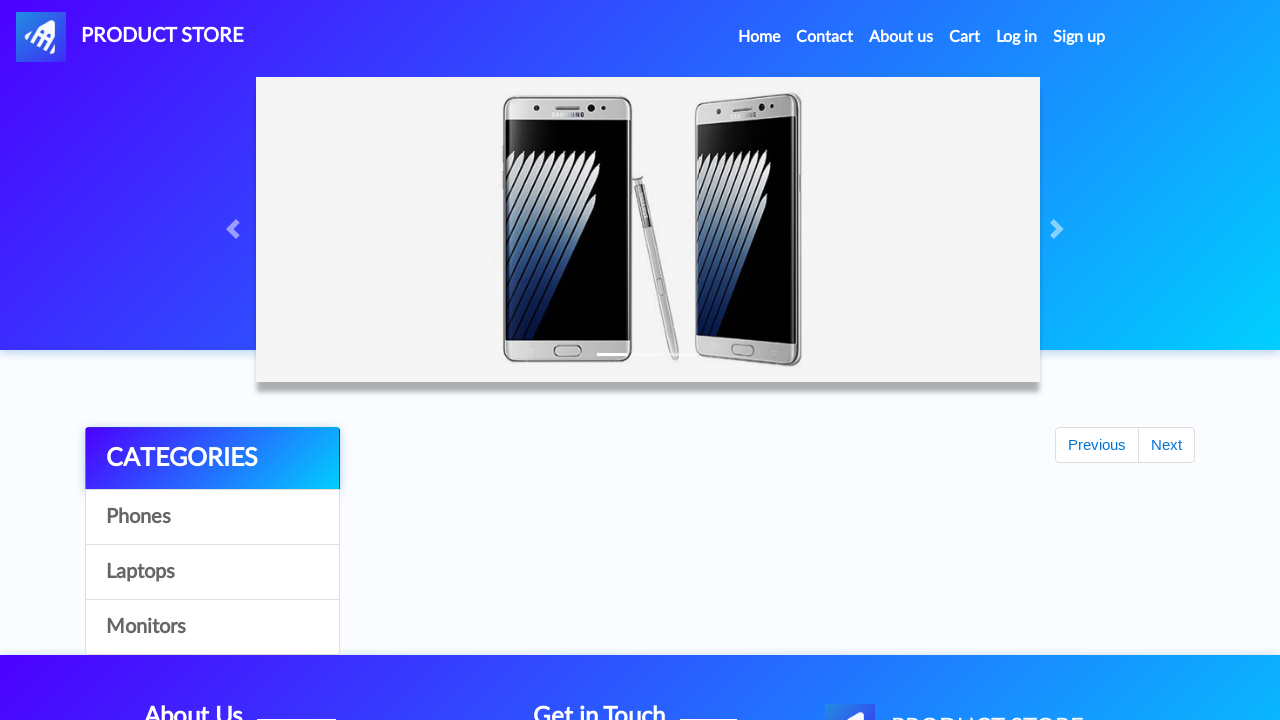

Retrieved page title: 'STORE'
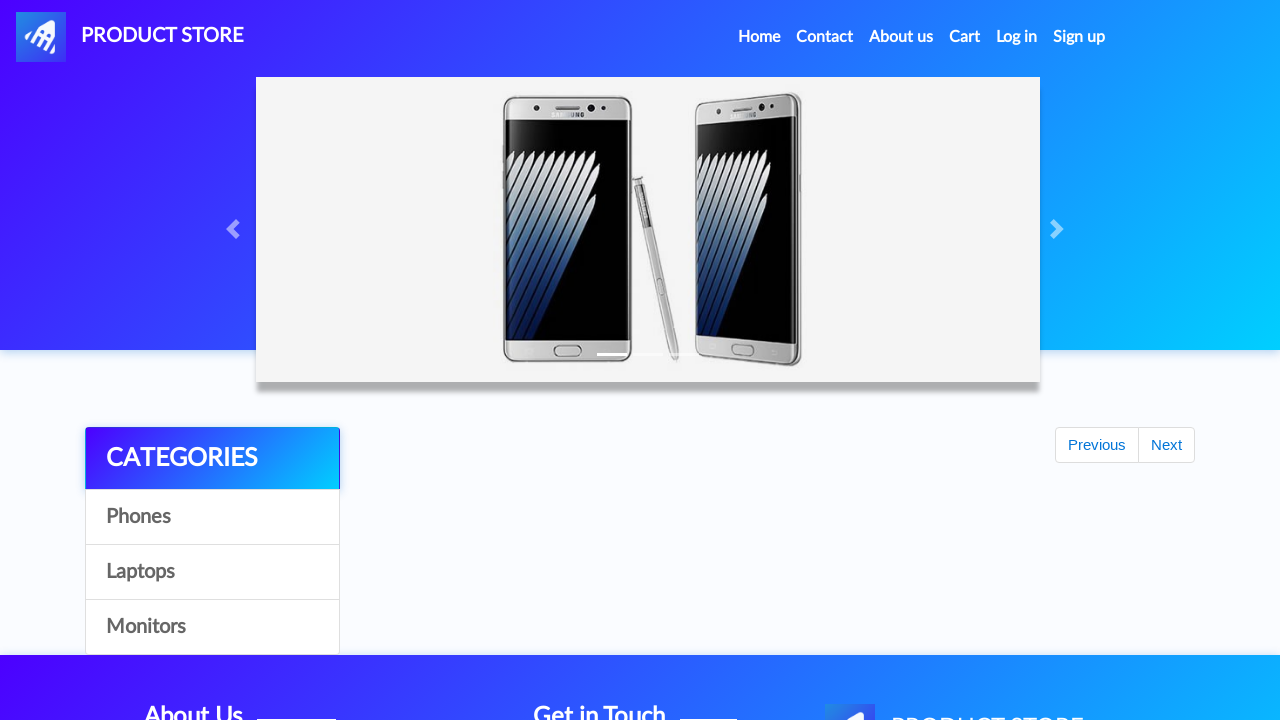

Verified page landed on correct website - title is 'STORE'
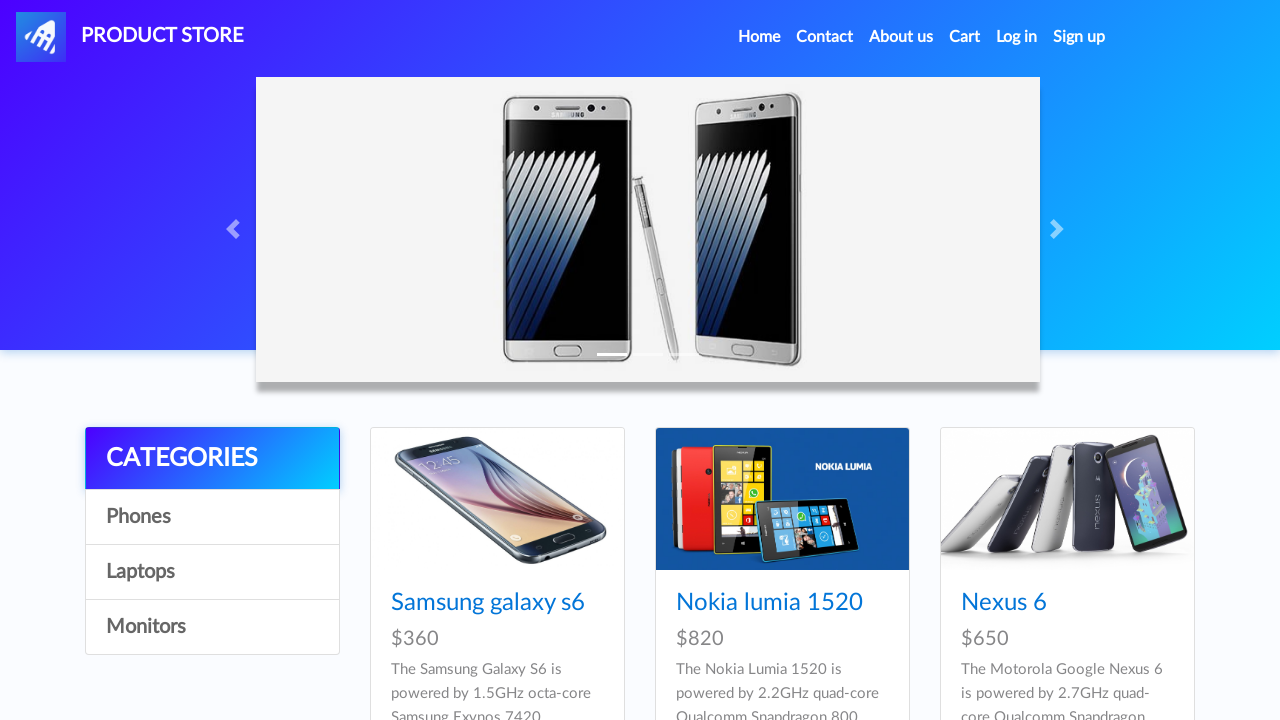

Assertion passed: page title is 'STORE'
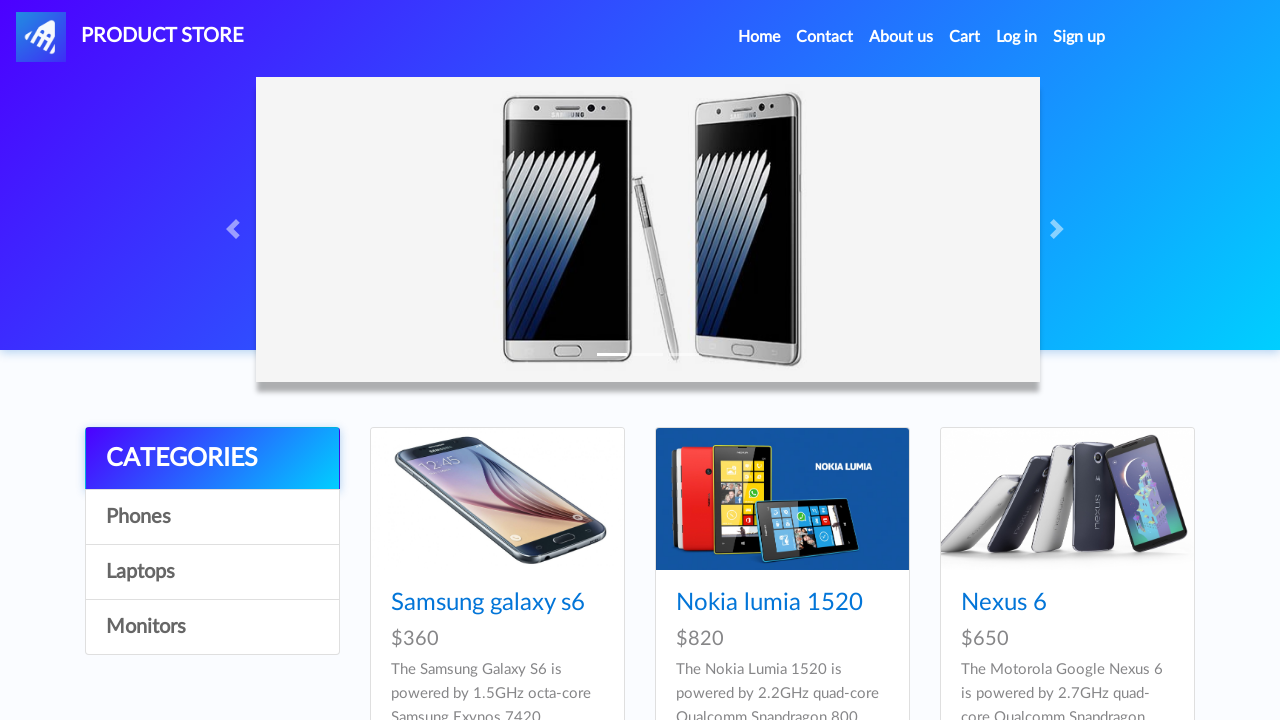

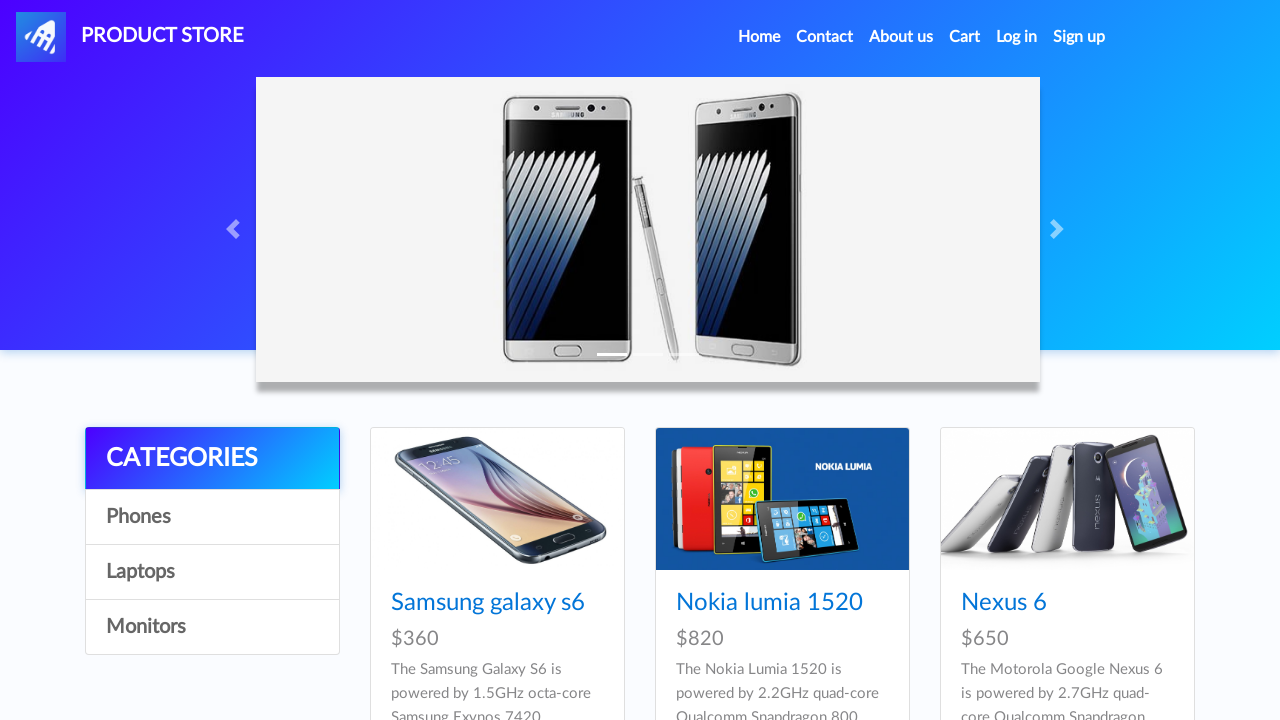